Simple test that navigates to a Stepik course page and waits for it to load

Starting URL: https://stepik.org/course/104774

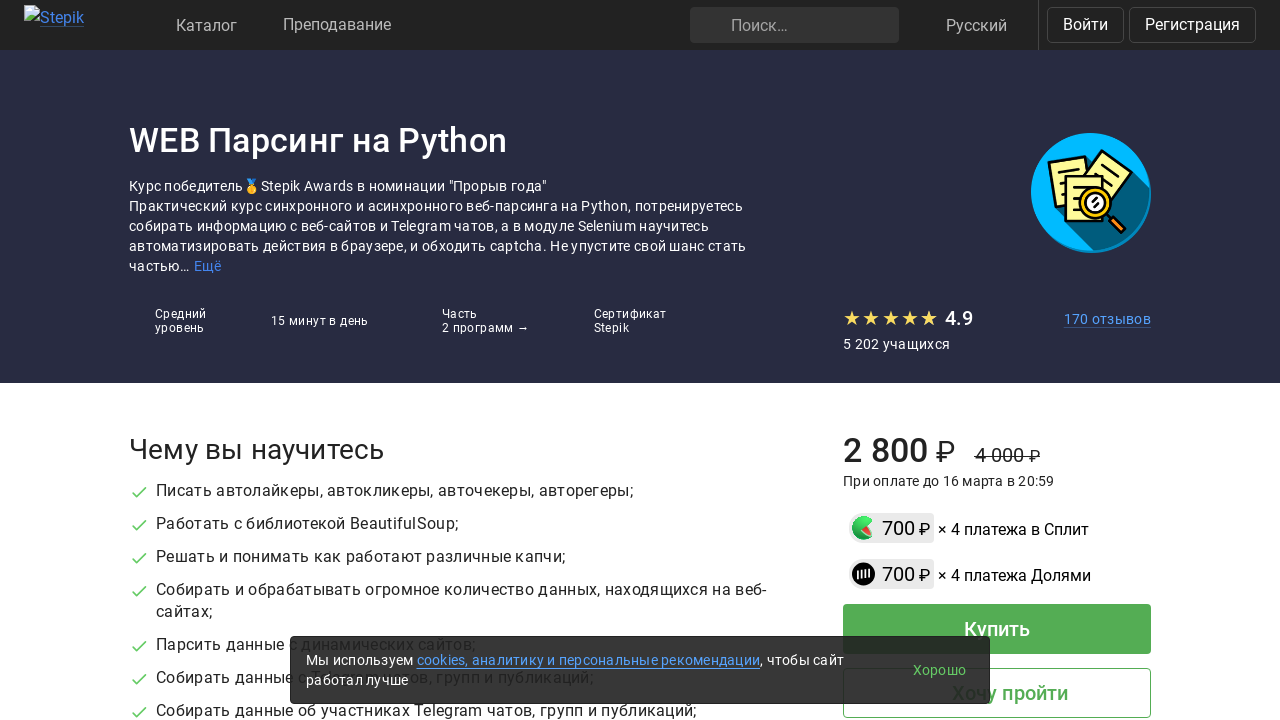

Navigated to Stepik course page (https://stepik.org/course/104774)
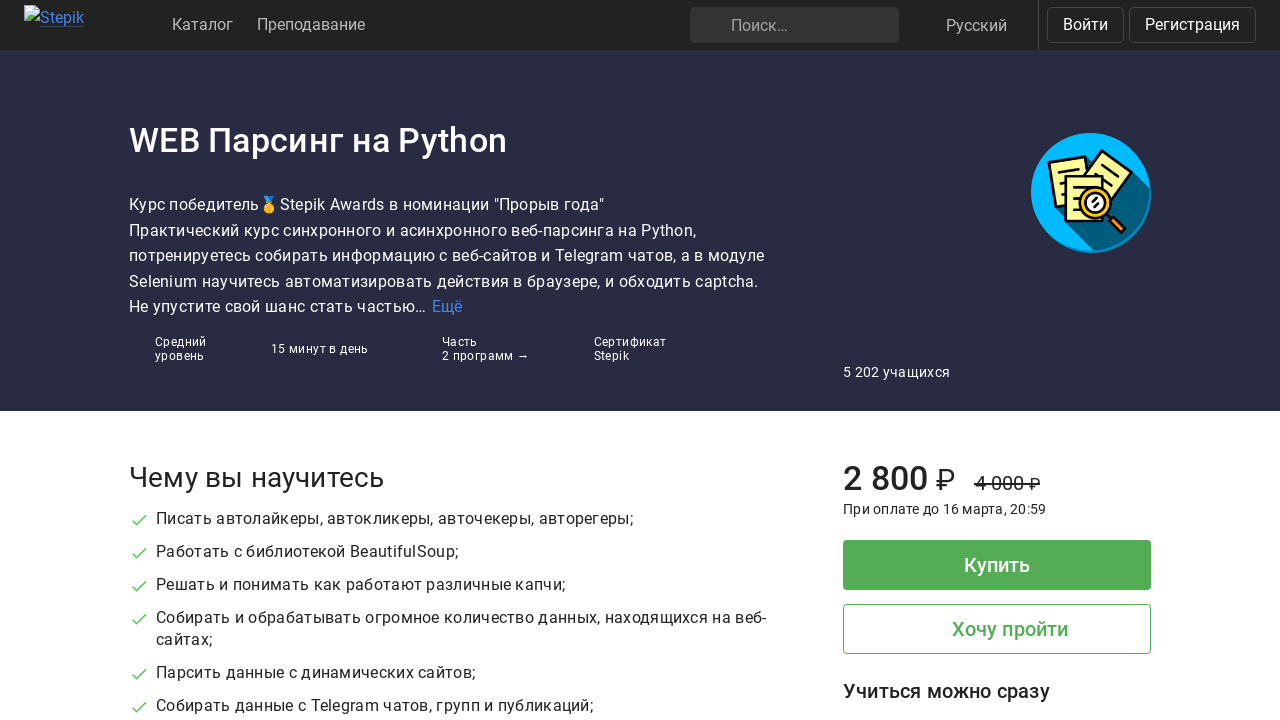

Waited for page to load (networkidle state reached)
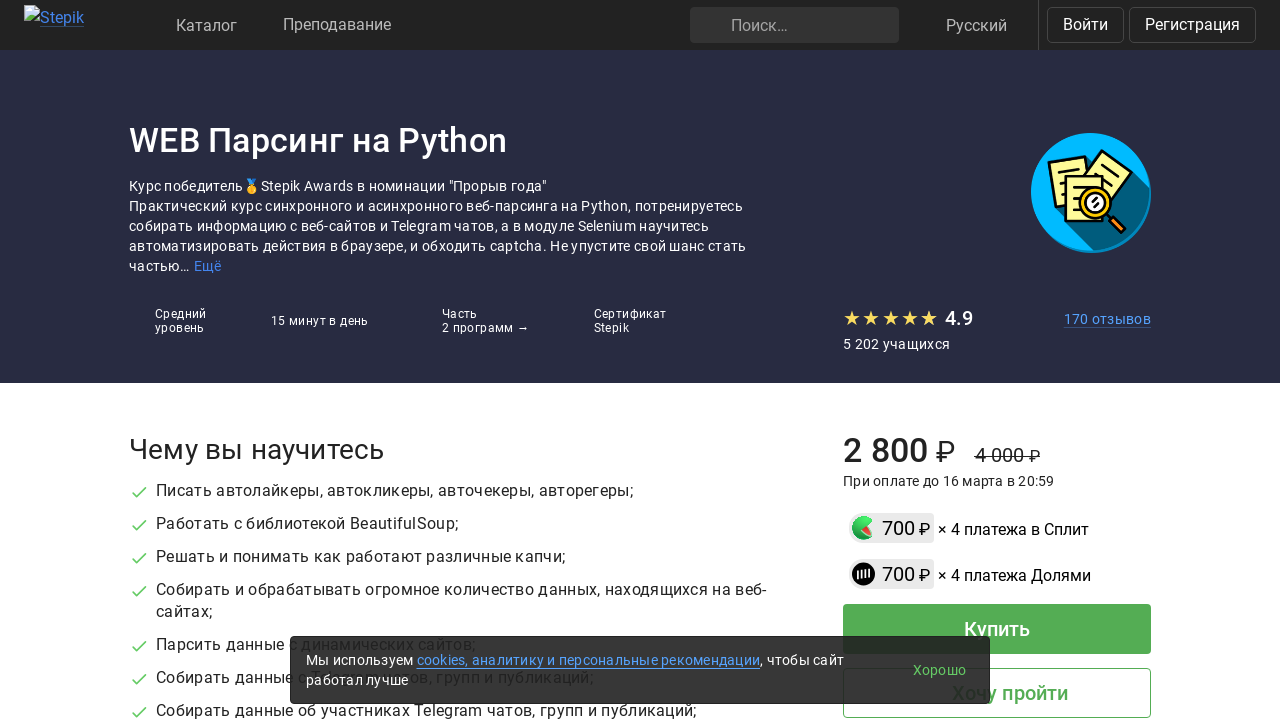

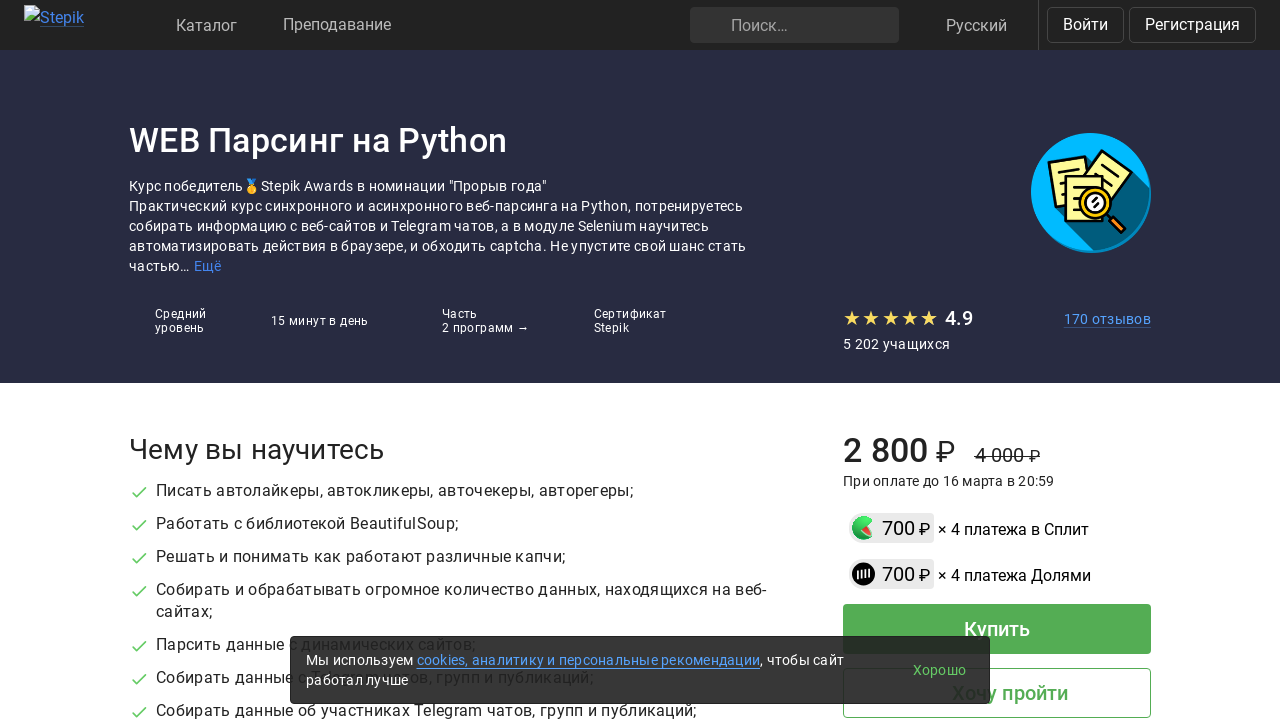